Tests the 500 status code page by clicking the 500 link and verifying the status code message is displayed correctly

Starting URL: https://the-internet.herokuapp.com/status_codes

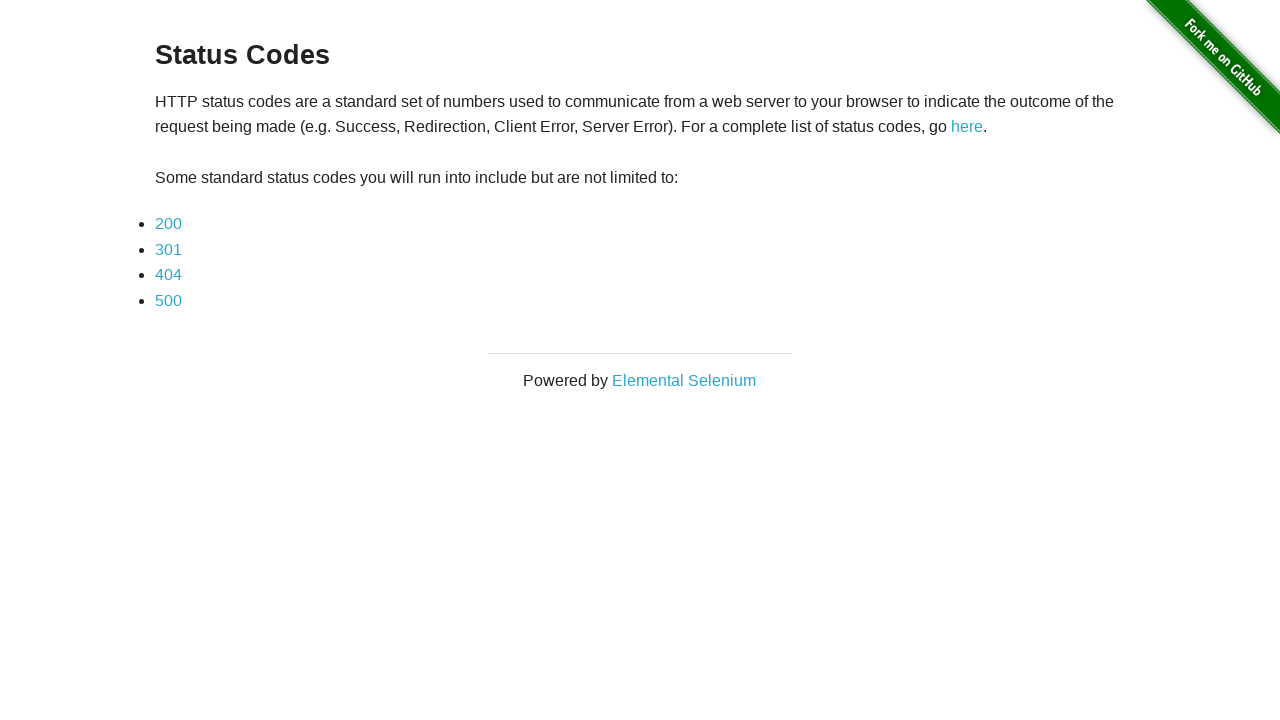

Clicked on the 500 status code link at (168, 300) on xpath=//*[text() = '500']
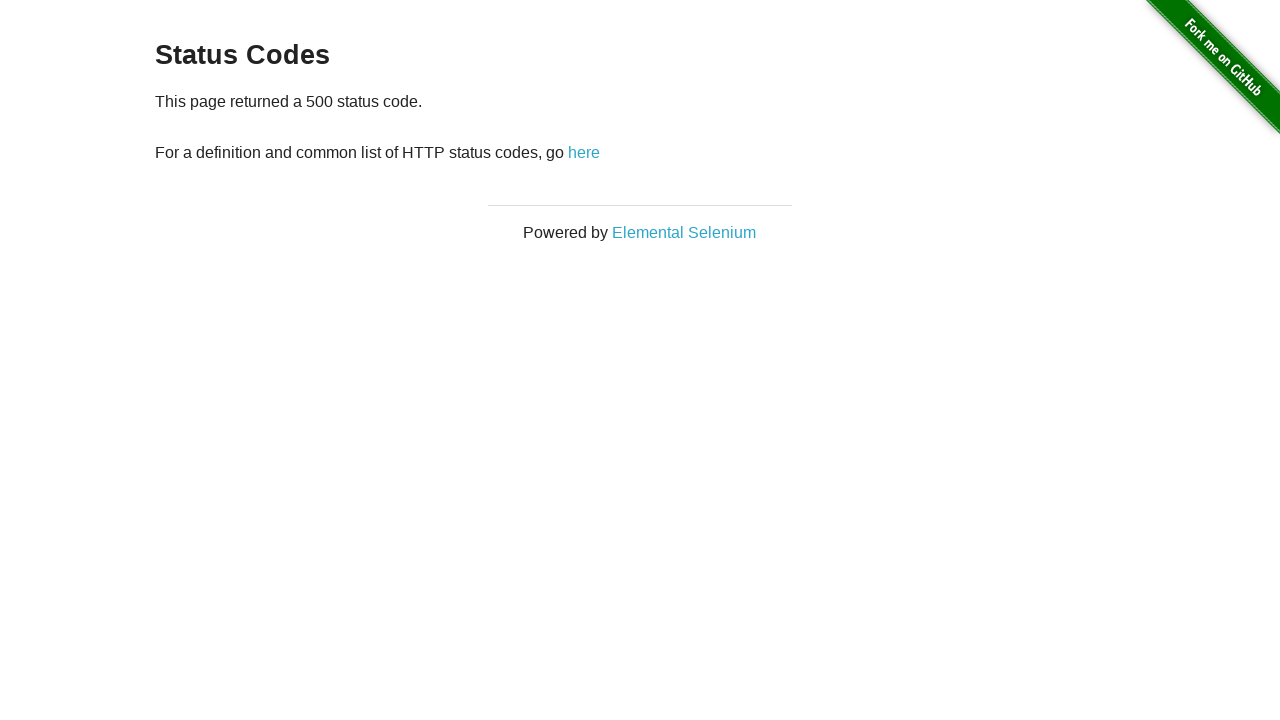

Waited for status code message element to load
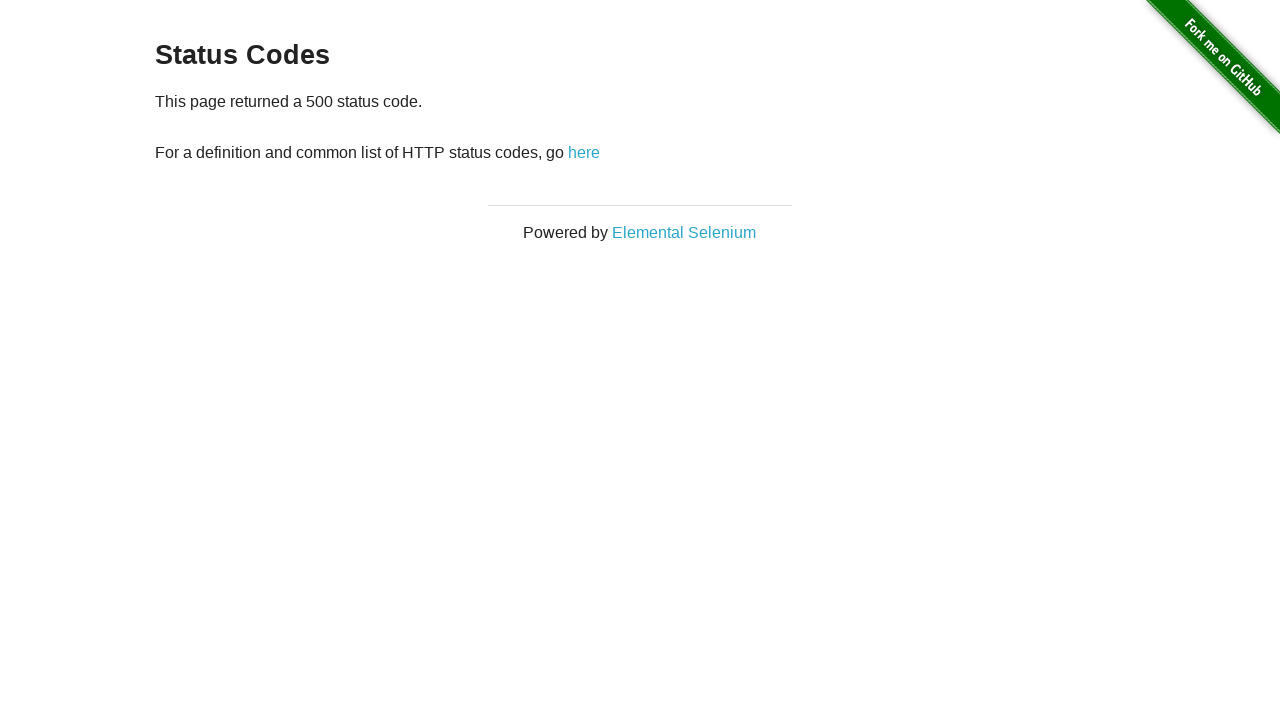

Retrieved status code message text
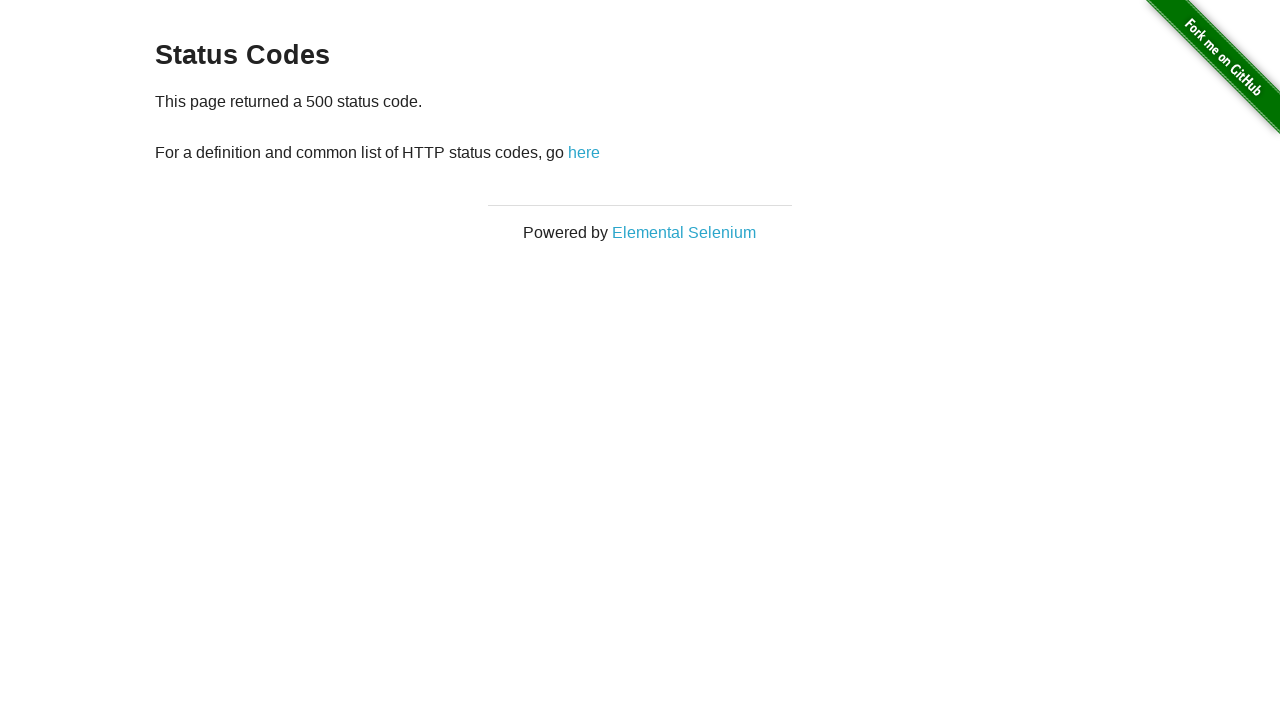

Verified that the status code message contains '500 status code' text
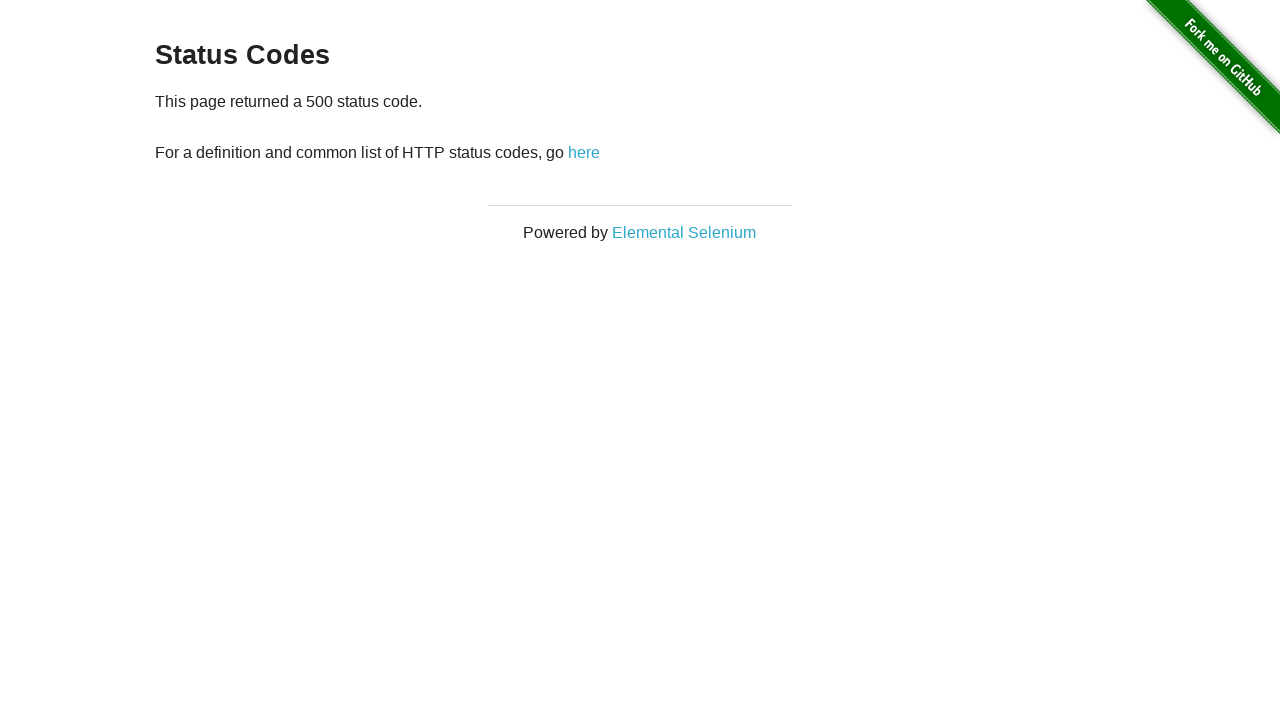

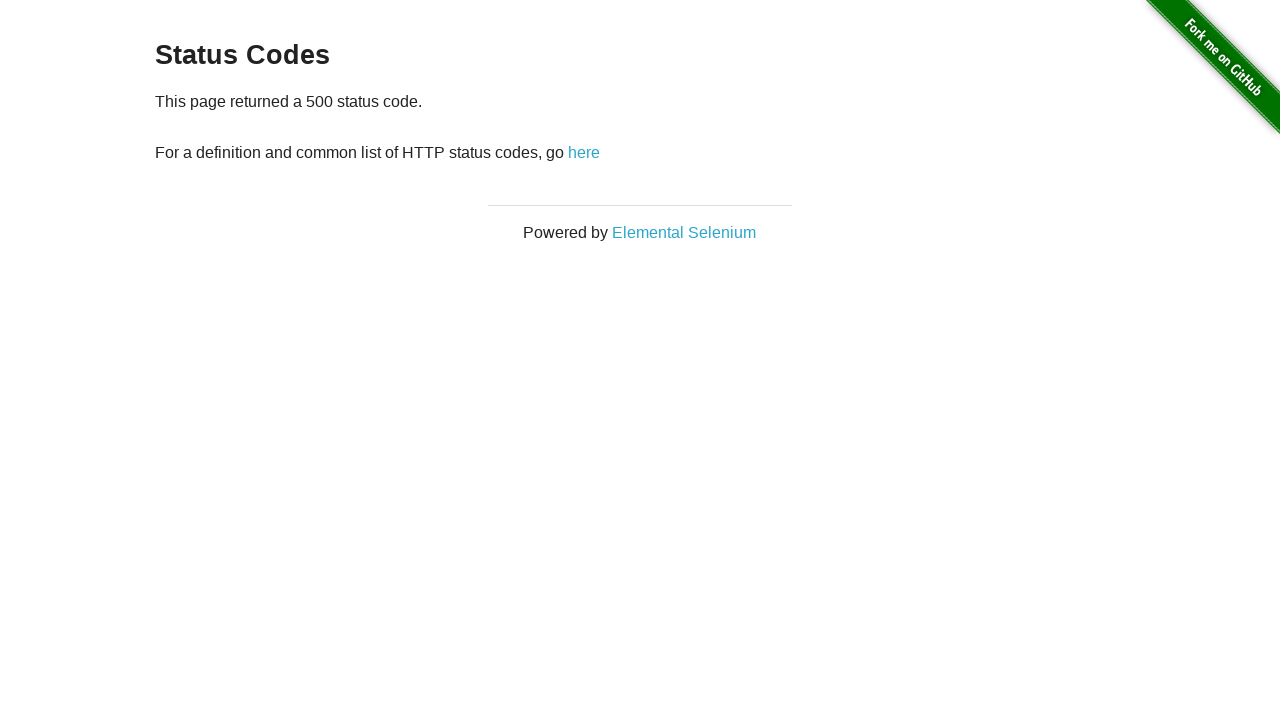